Tests clicking on the Selenium Training banner and verifying it opens in a new tab with correct title

Starting URL: https://demoqa.com/

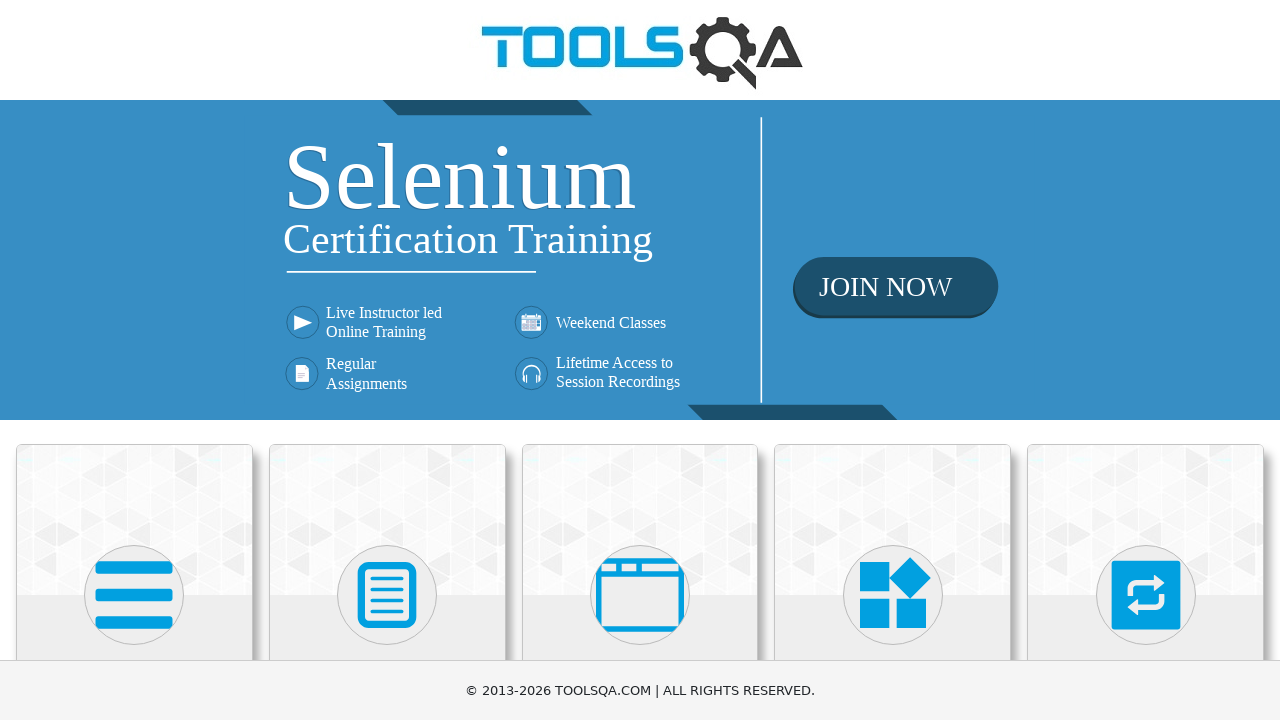

Clicked on Selenium Training banner to open new tab at (640, 260) on xpath=//div[@class='home-banner']/a
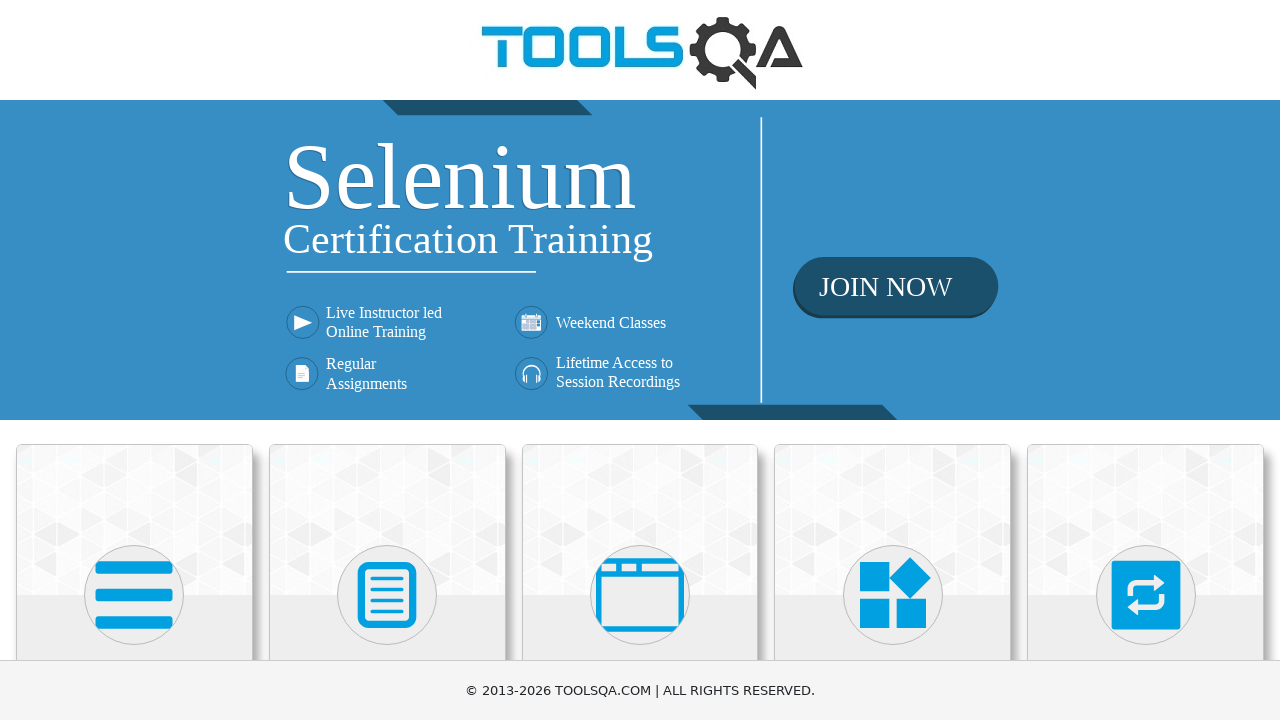

New page object created from banner click
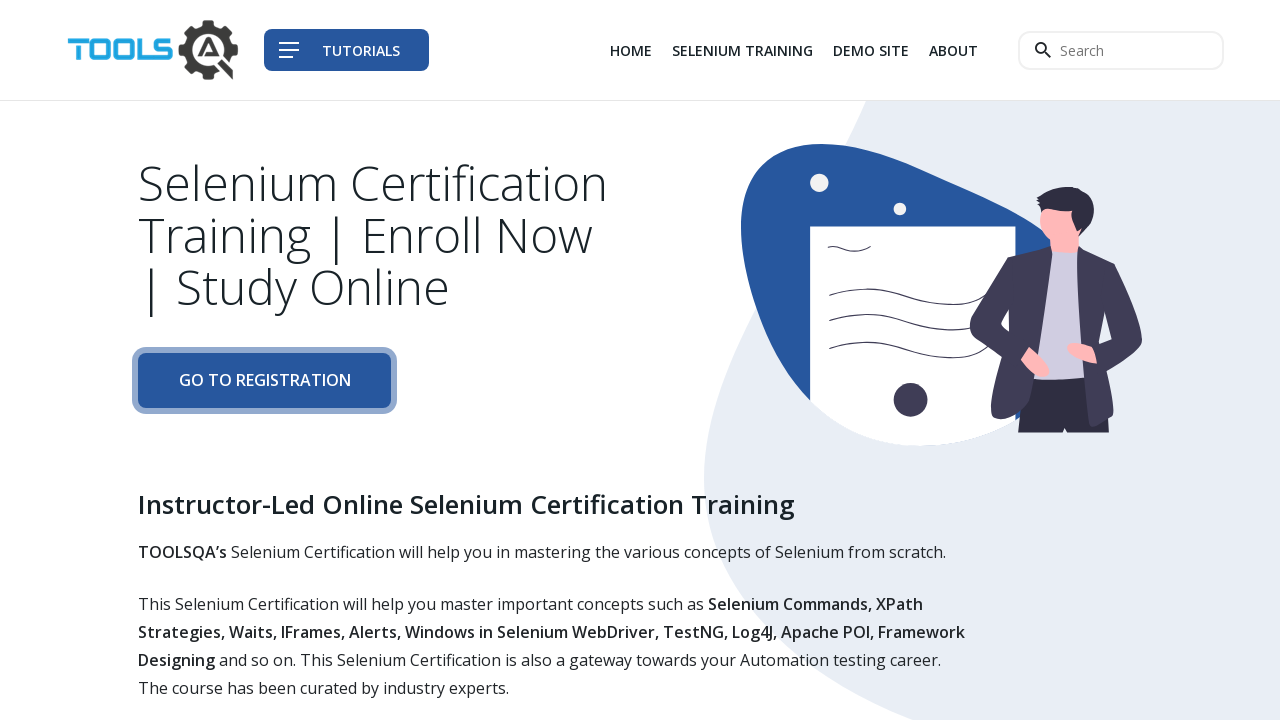

New page loaded completely
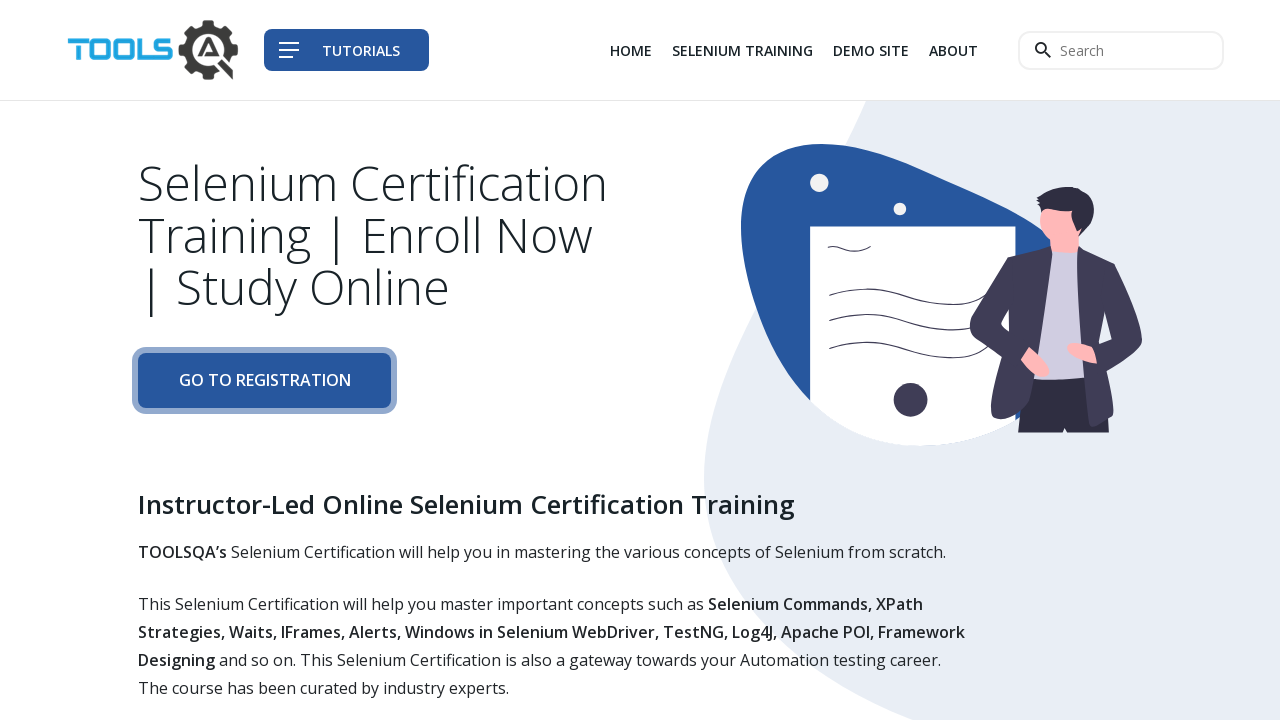

Verified new page title is 'Tools QA - Selenium Training'
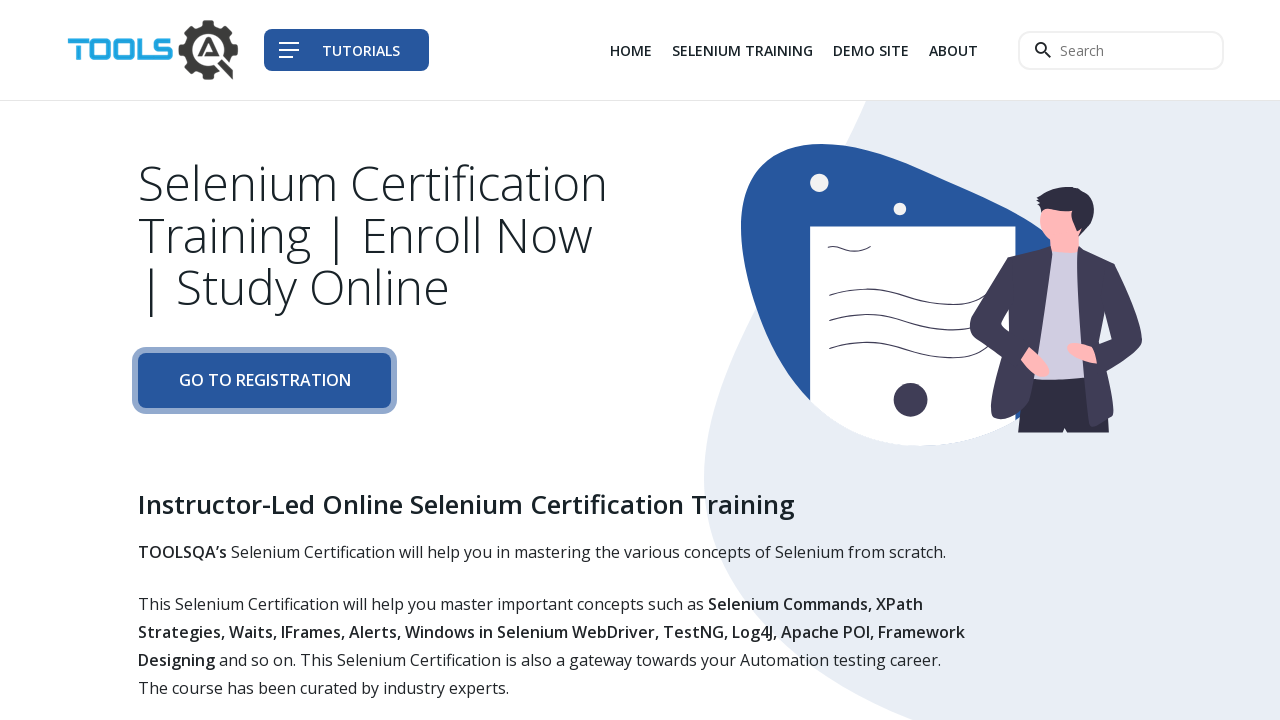

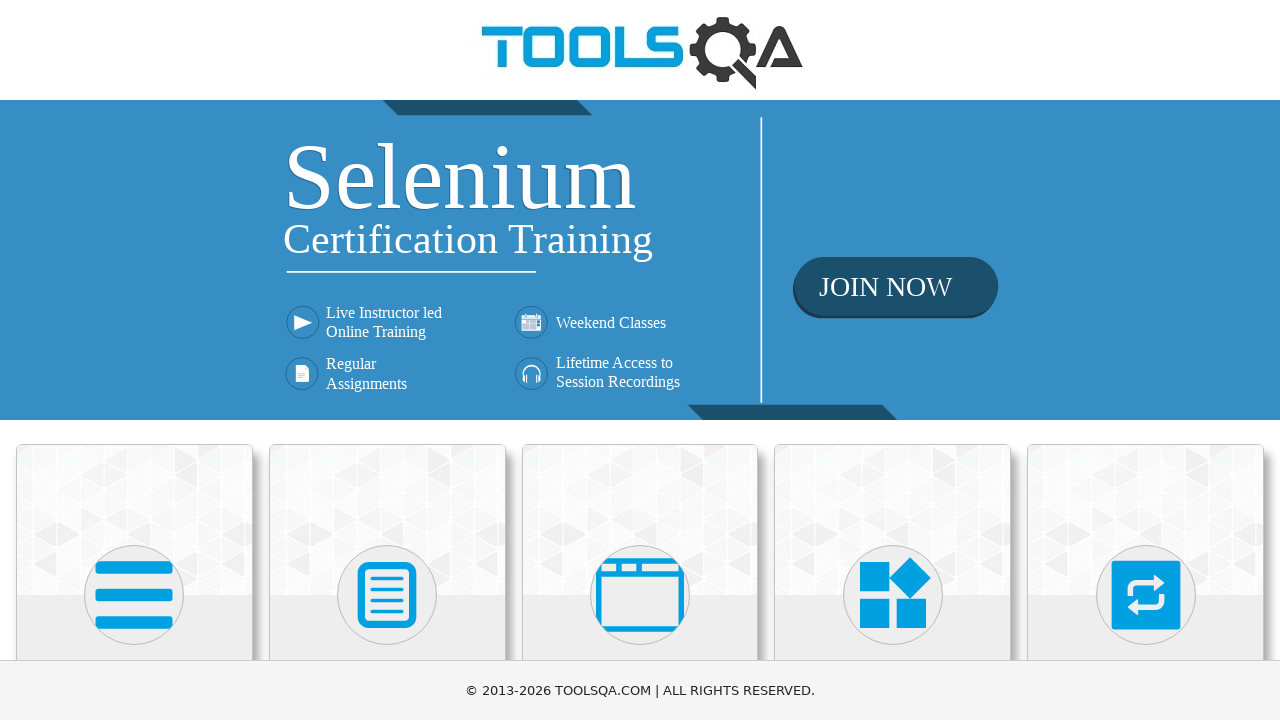